Opens the MentR-Me website and verifies the page loads successfully

Starting URL: https://www.mentr-me.com

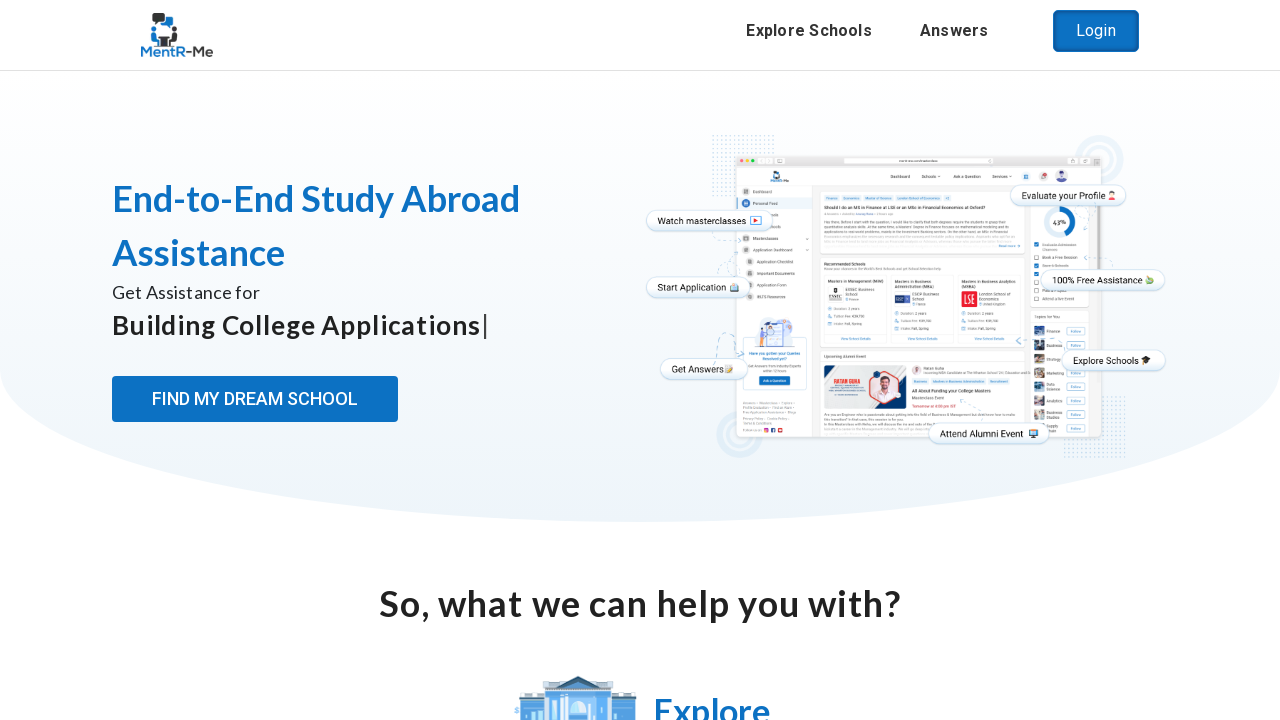

Page DOM content loaded for https://www.mentr-me.com
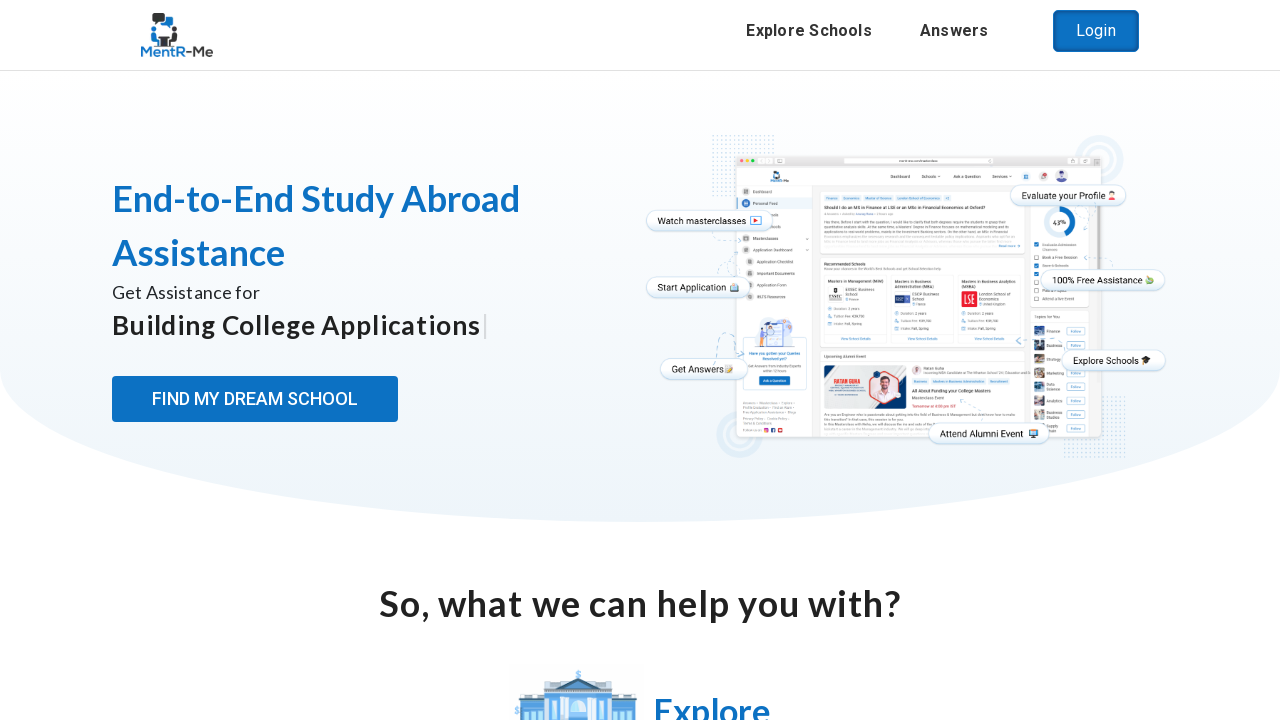

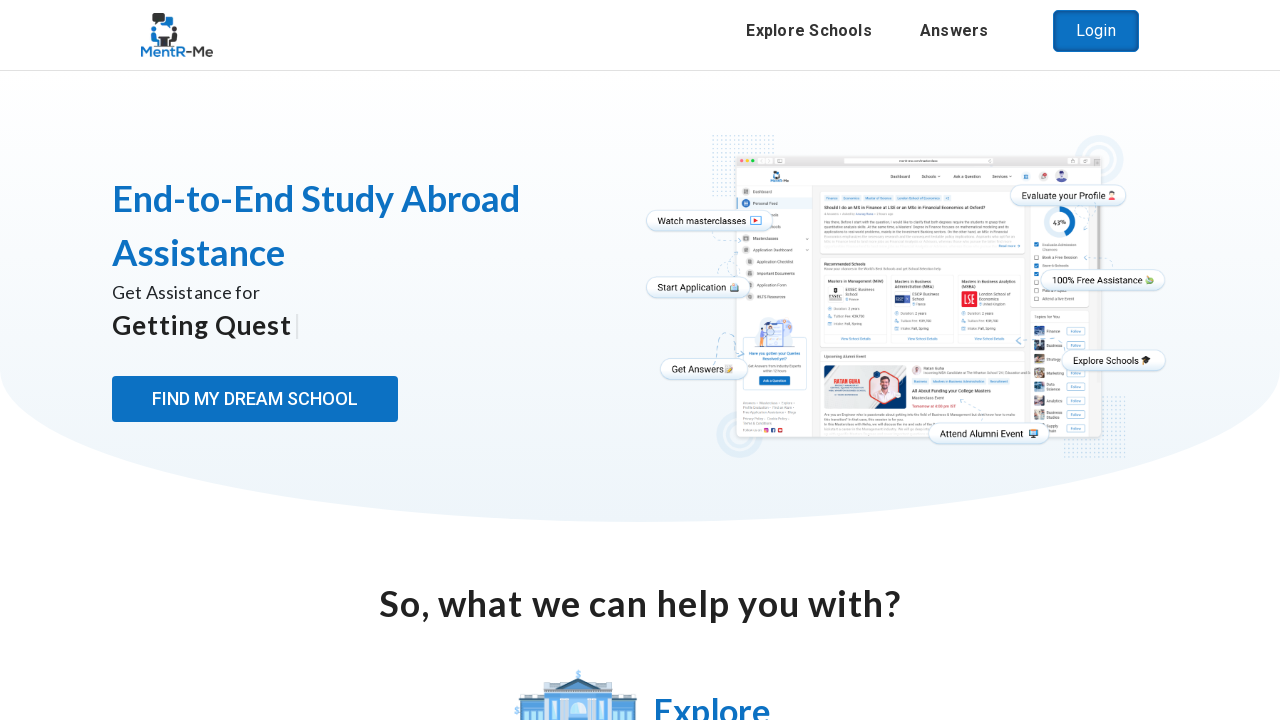